Tests that todo data persists after page reload

Starting URL: https://demo.playwright.dev/todomvc

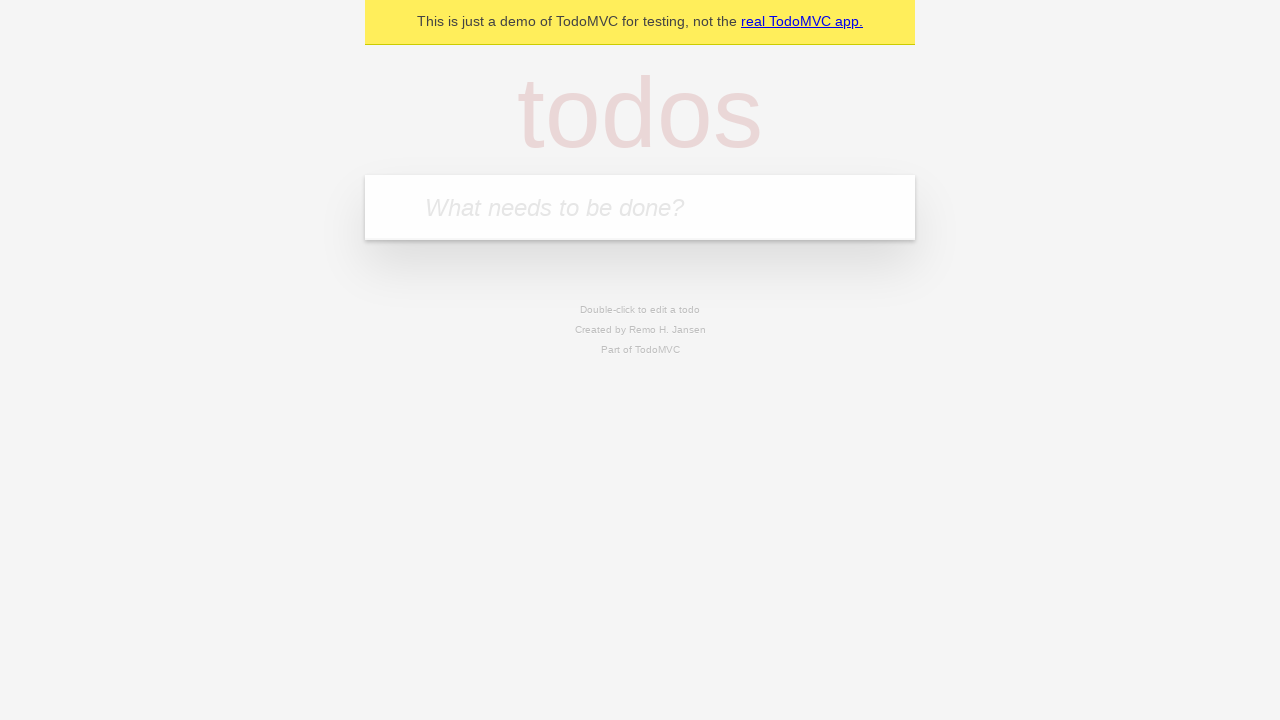

Filled new todo input with 'buy some cheese' on .new-todo
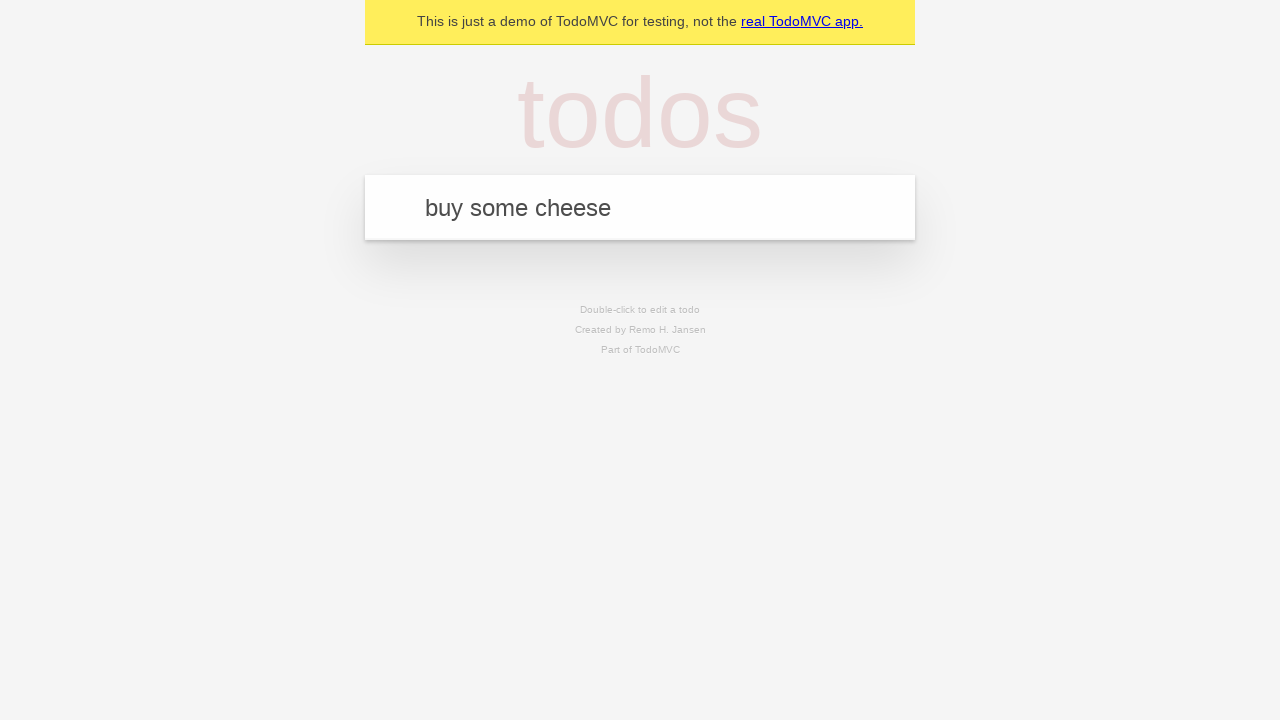

Pressed Enter to add todo 'buy some cheese' on .new-todo
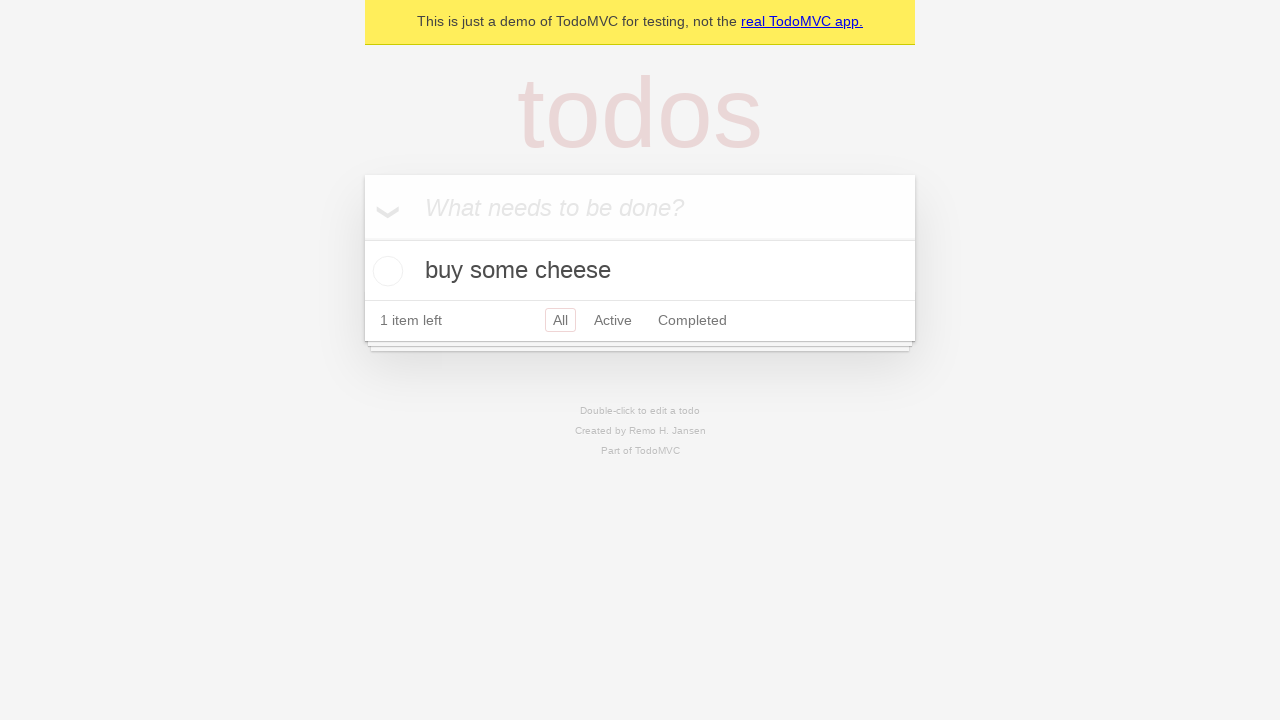

Filled new todo input with 'feed the cat' on .new-todo
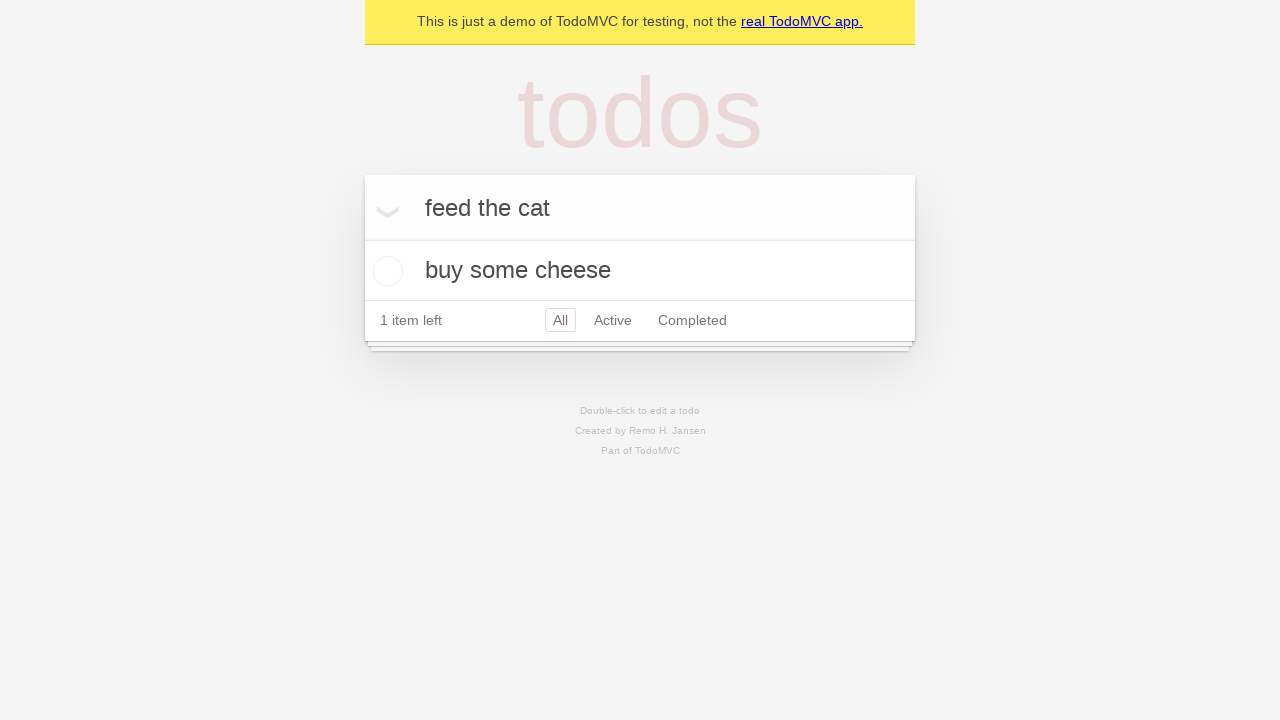

Pressed Enter to add todo 'feed the cat' on .new-todo
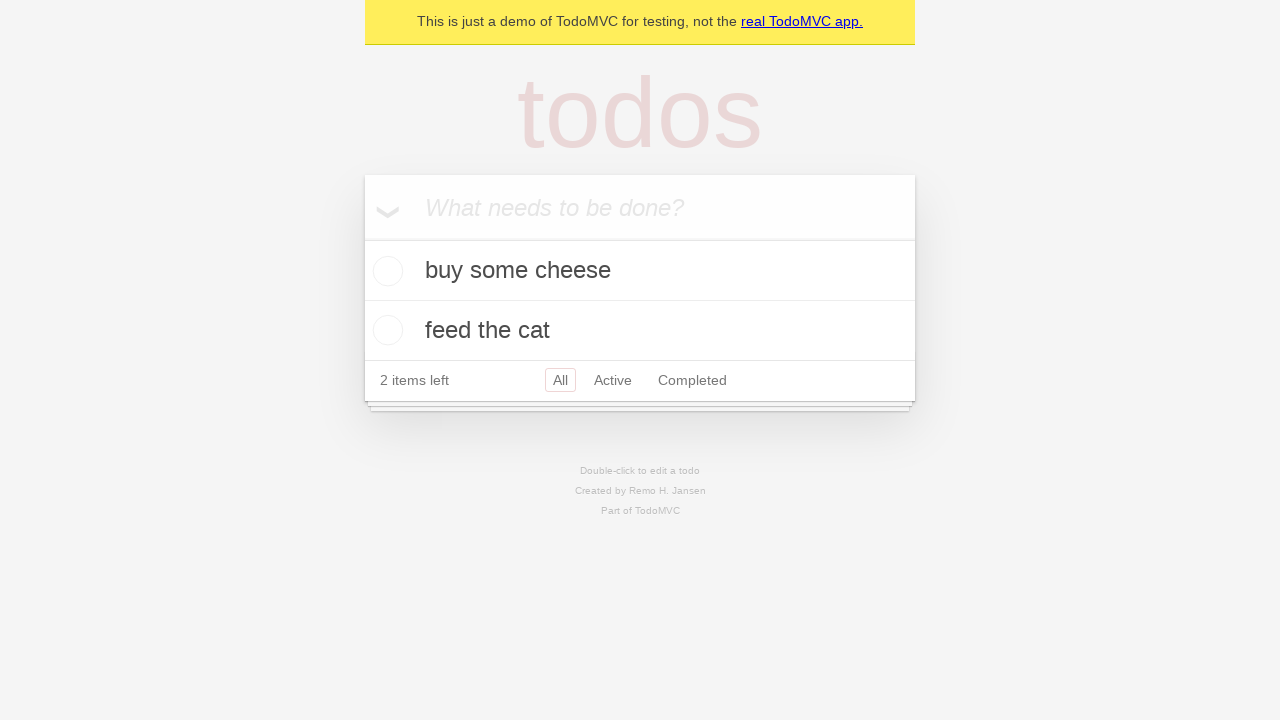

Both todo items loaded on the page
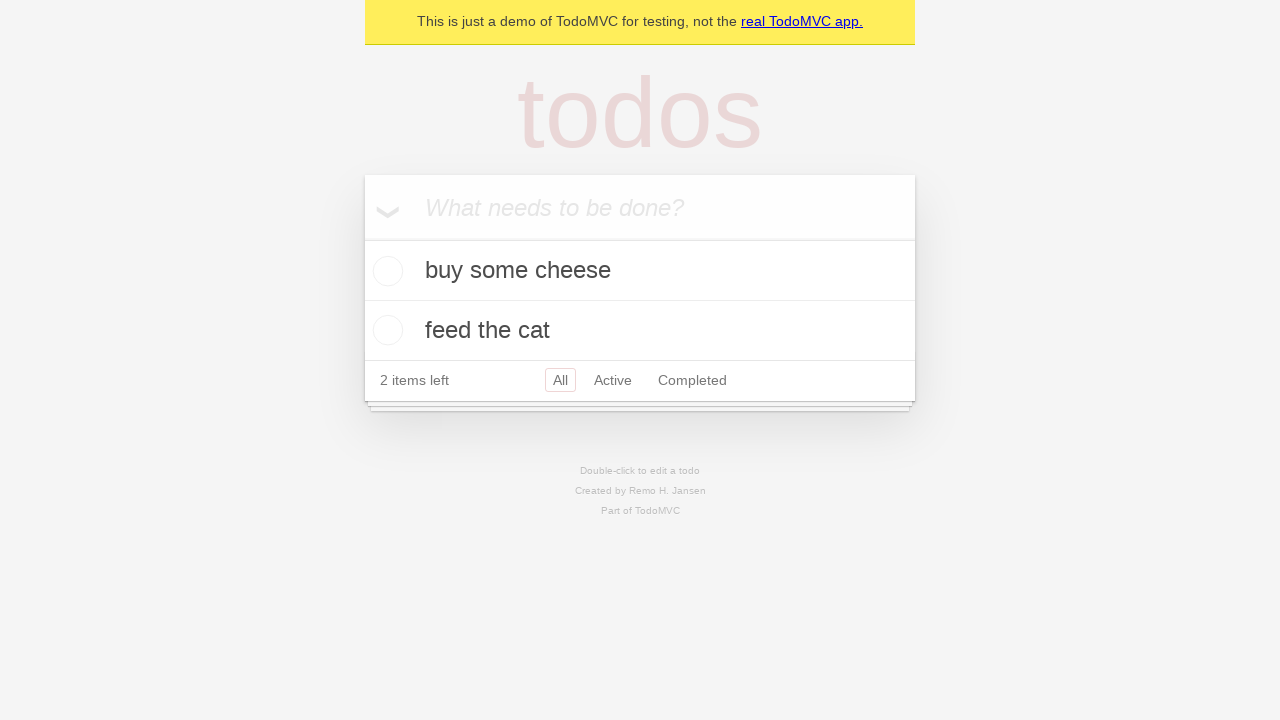

Marked first todo as completed at (385, 271) on .todo-list li >> nth=0 >> .toggle
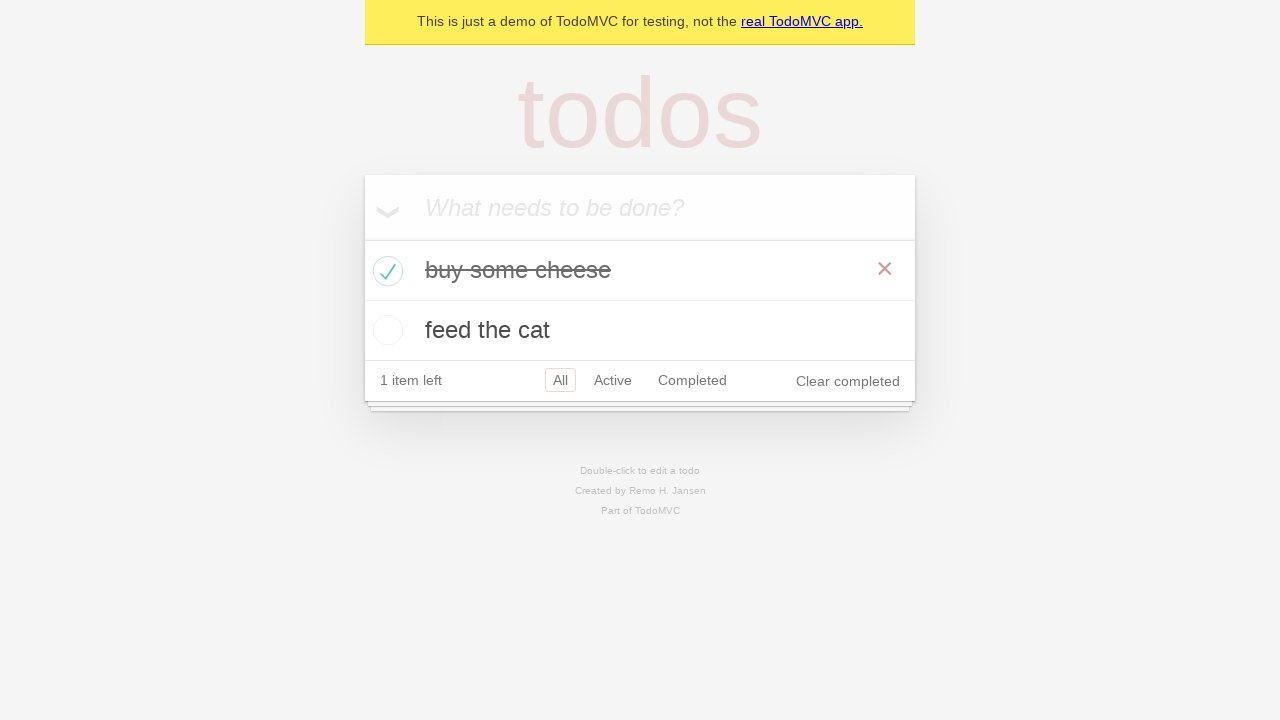

Reloaded the page to test data persistence
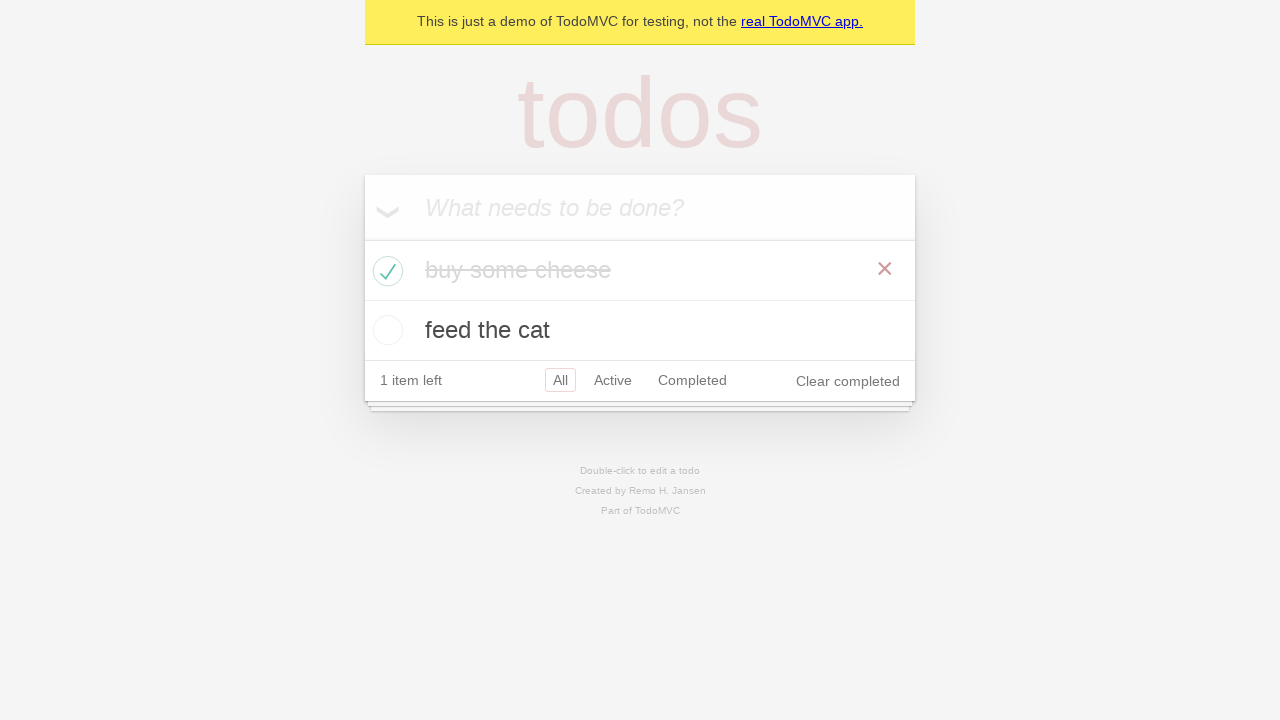

Todo items persisted and reappeared after page reload
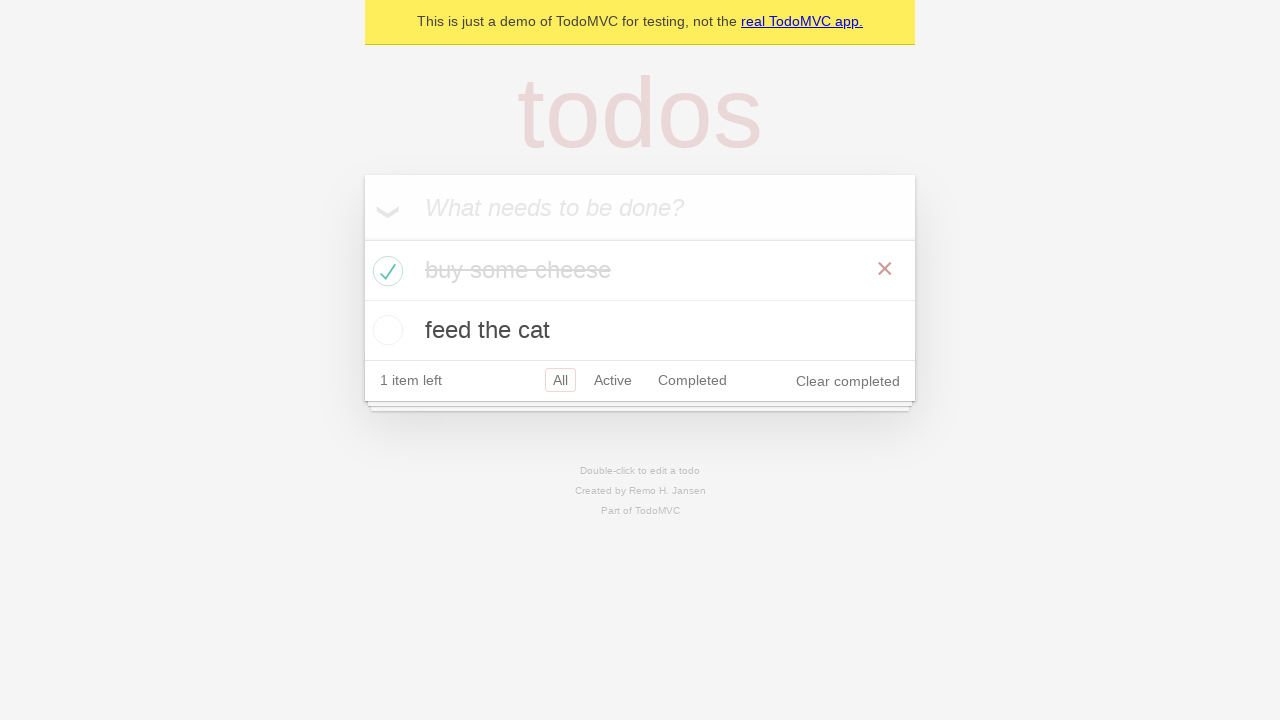

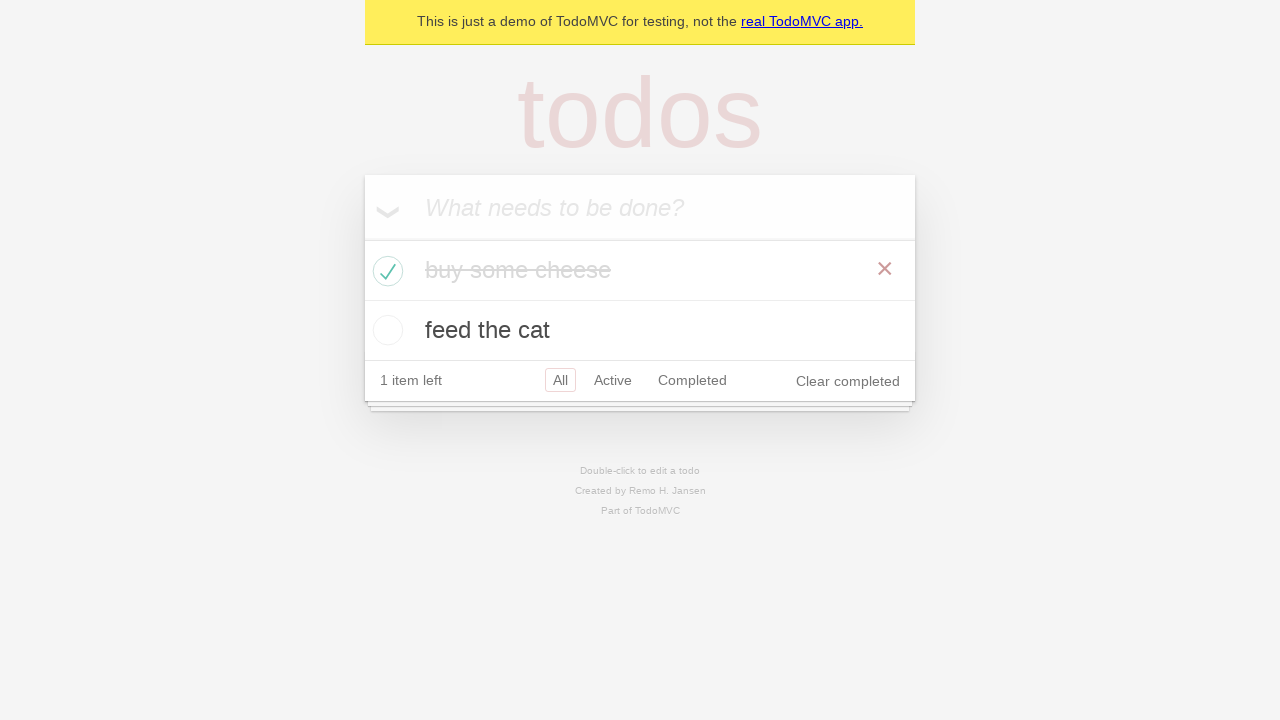